Tests the Contact form functionality by filling in email, name, and message fields, then submitting and handling the confirmation alert

Starting URL: https://www.demoblaze.com/

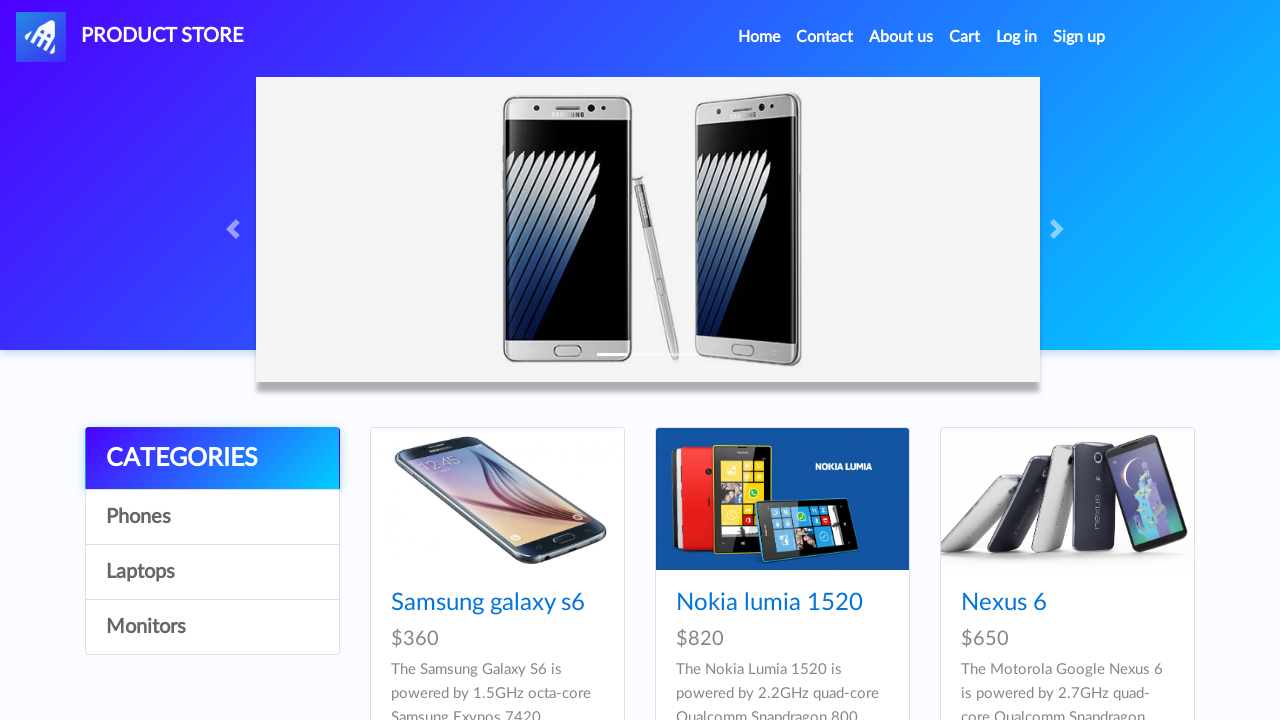

Clicked Contact link to open contact form at (825, 37) on xpath=//a[text() ='Contact']
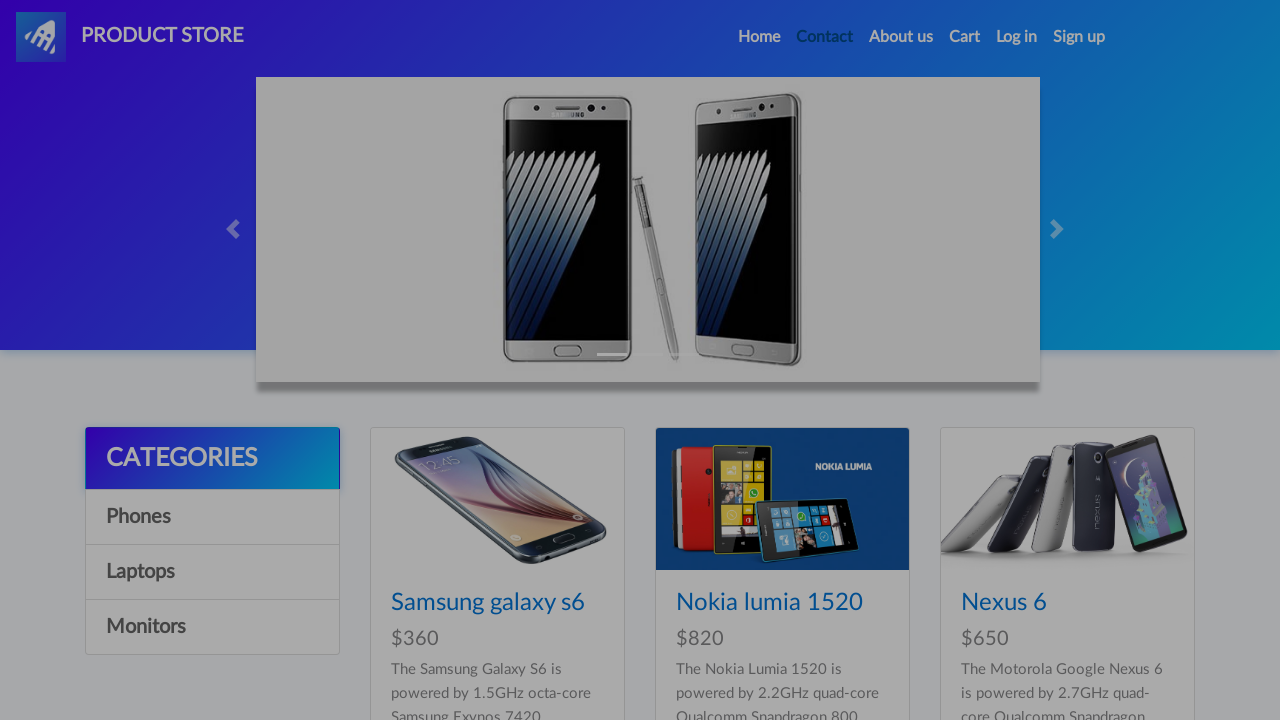

Contact modal loaded with email field visible
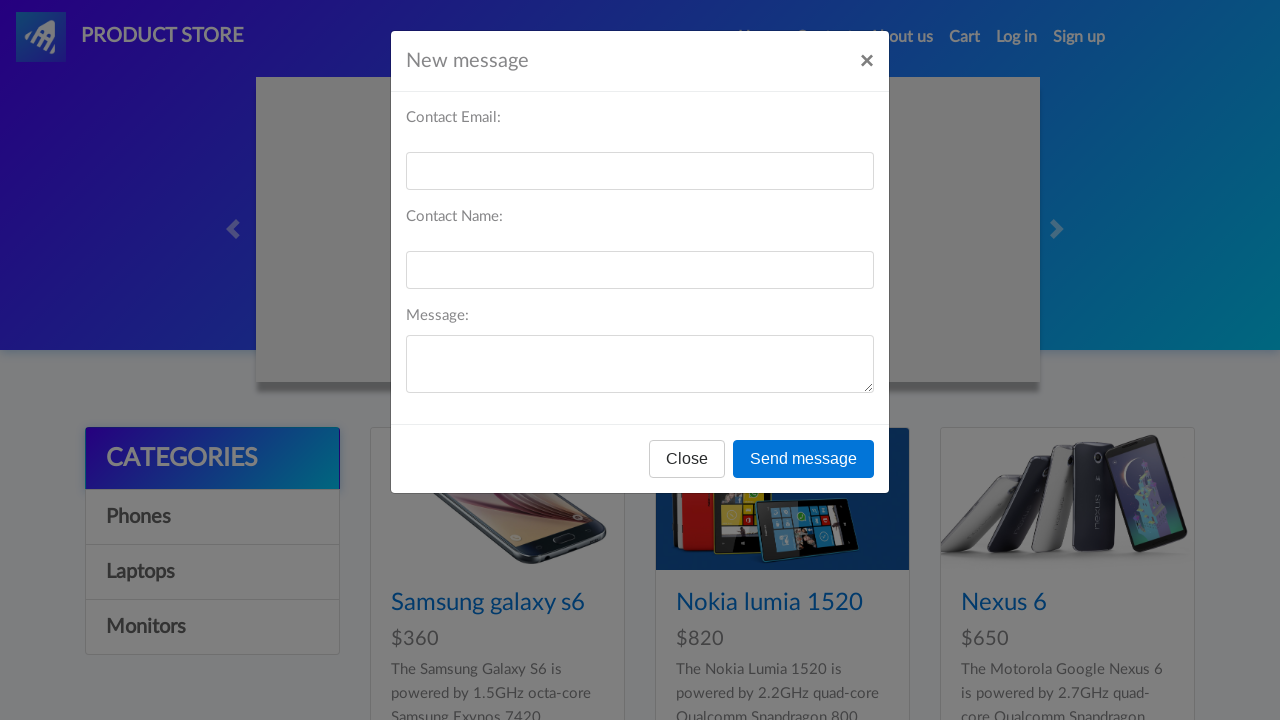

Filled email field with 'customer_inquiry@example.com' on #recipient-email
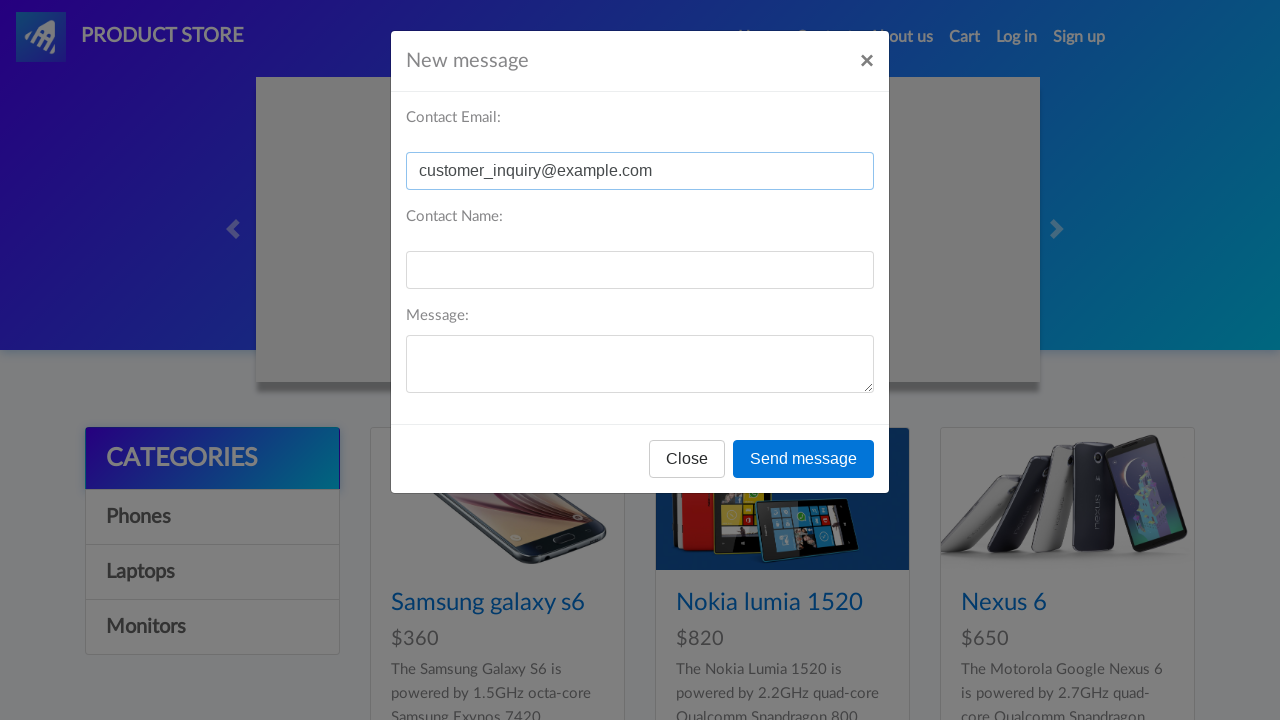

Filled name field with 'Maria' on #recipient-name
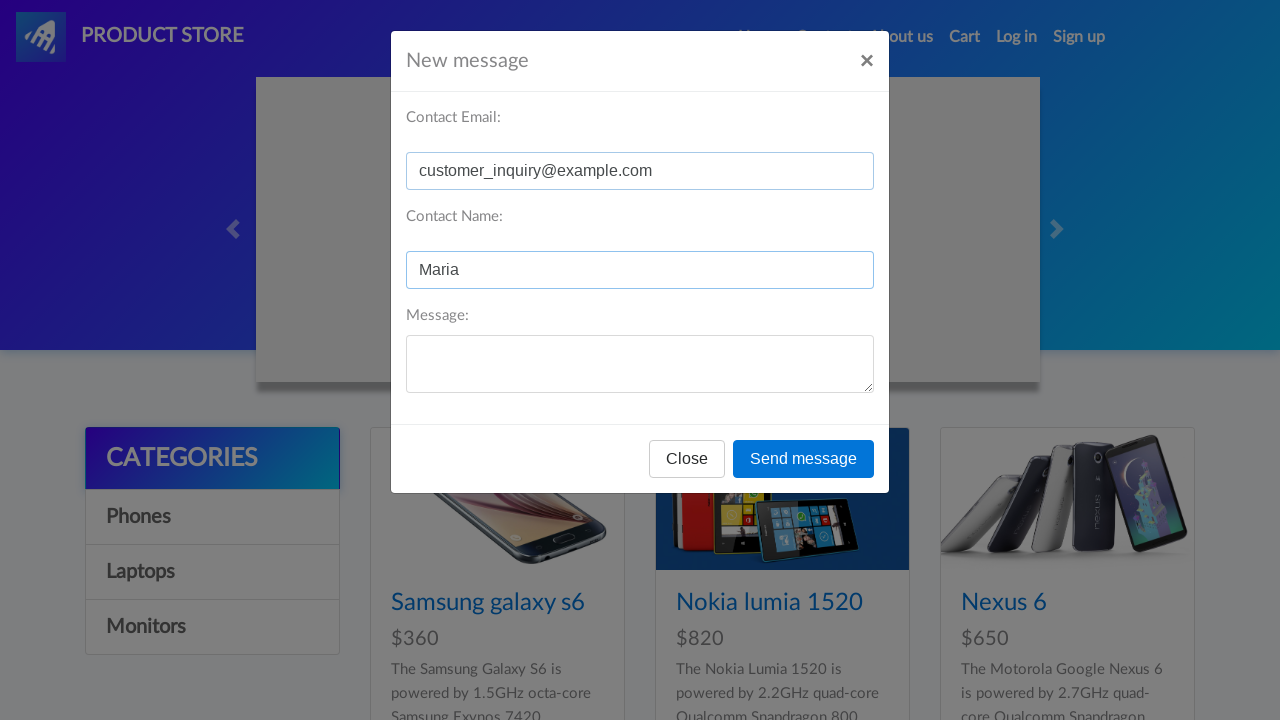

Filled message field with return policy inquiry on #message-text
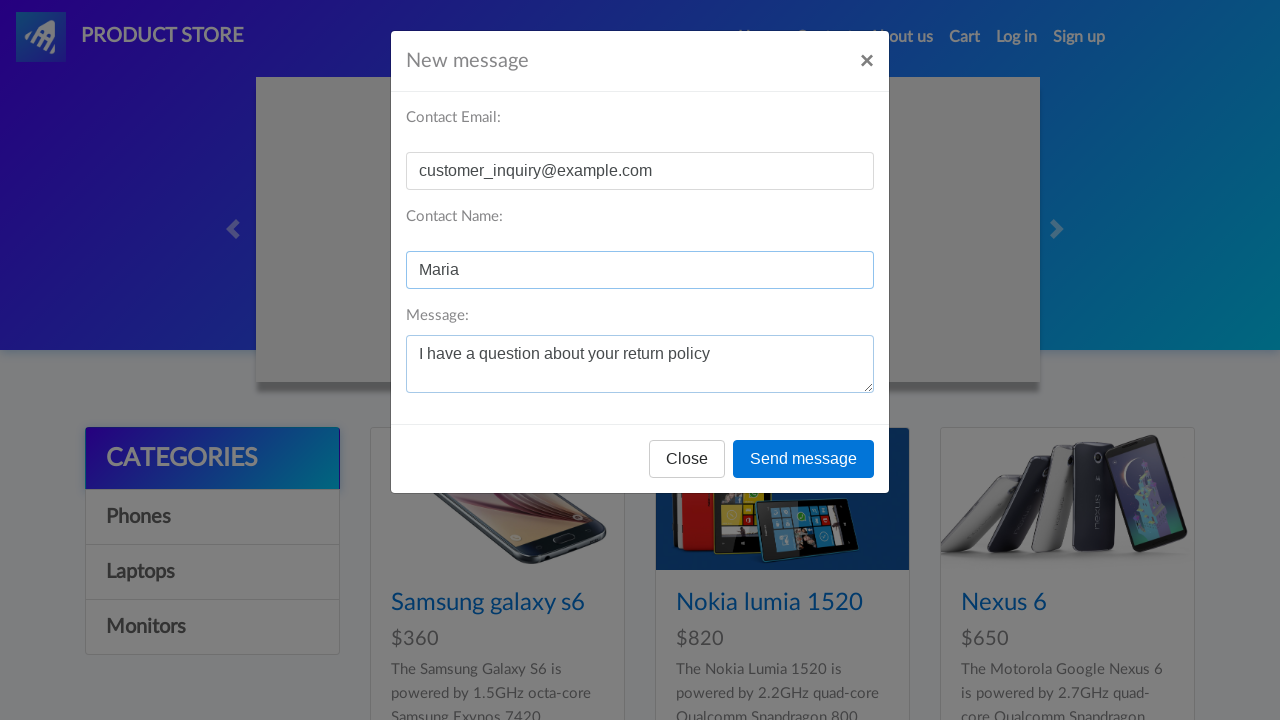

Configured dialog handler to accept confirmation alerts
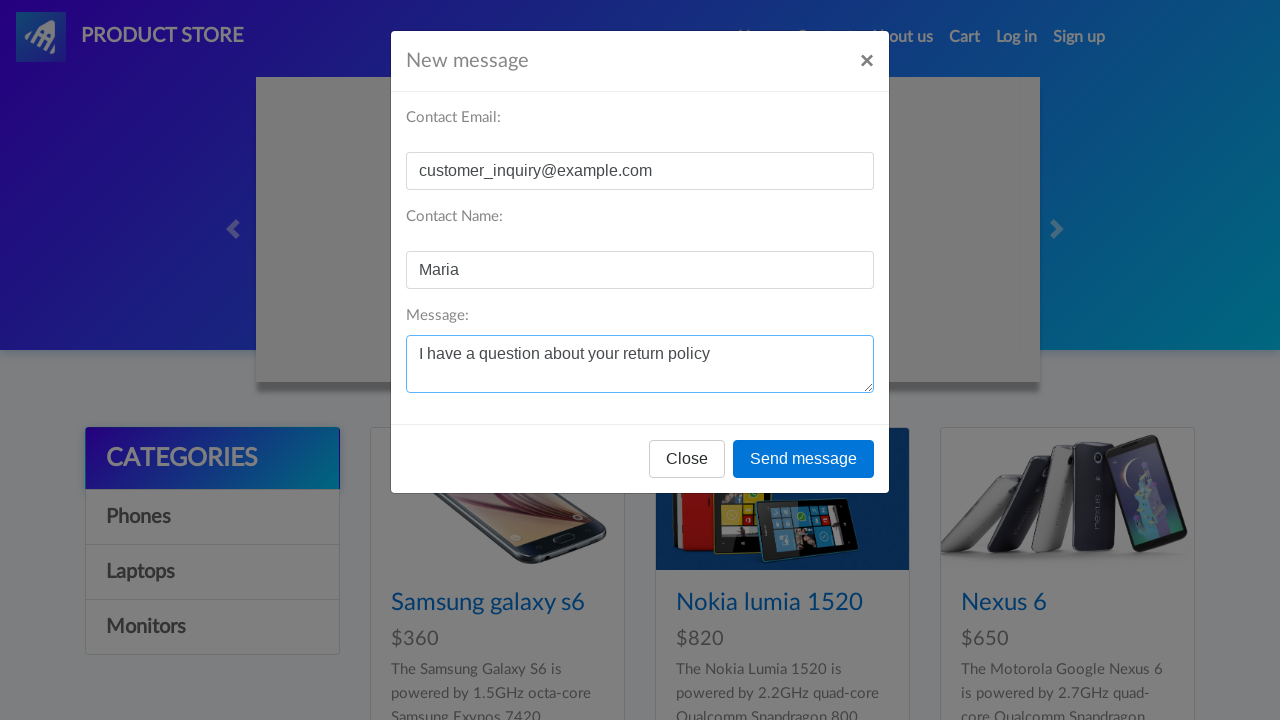

Clicked send message button to submit contact form at (804, 459) on xpath=//button[@onclick='send()']
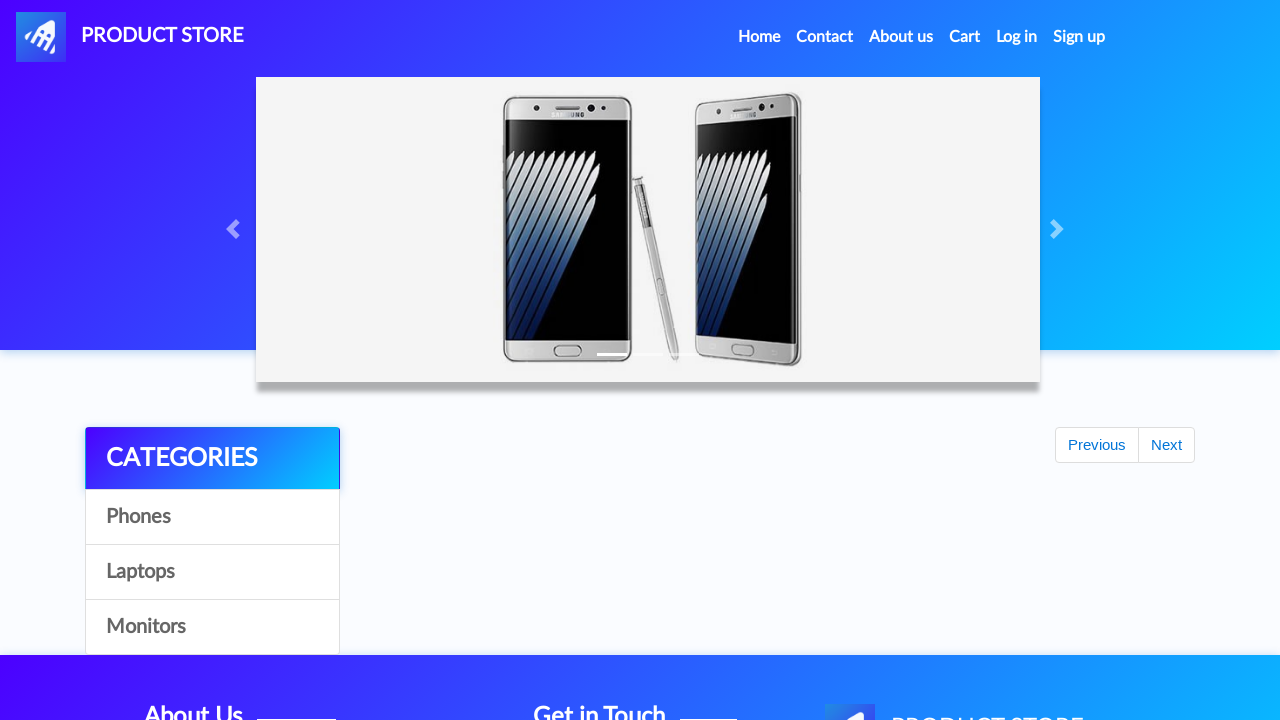

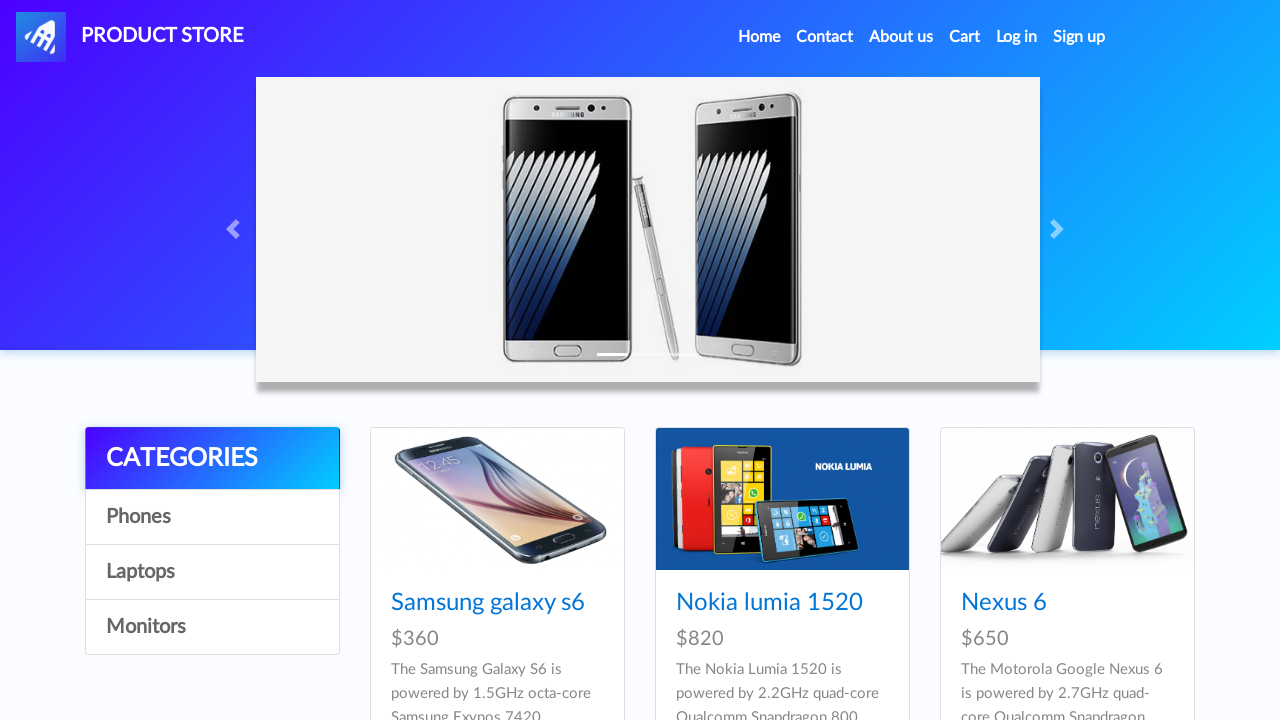